Tests frame handling by entering text in the main page, switching to an iframe to select a dropdown option, then switching back to the main page to enter more text

Starting URL: https://www.hyrtutorials.com/p/frames-practice.html

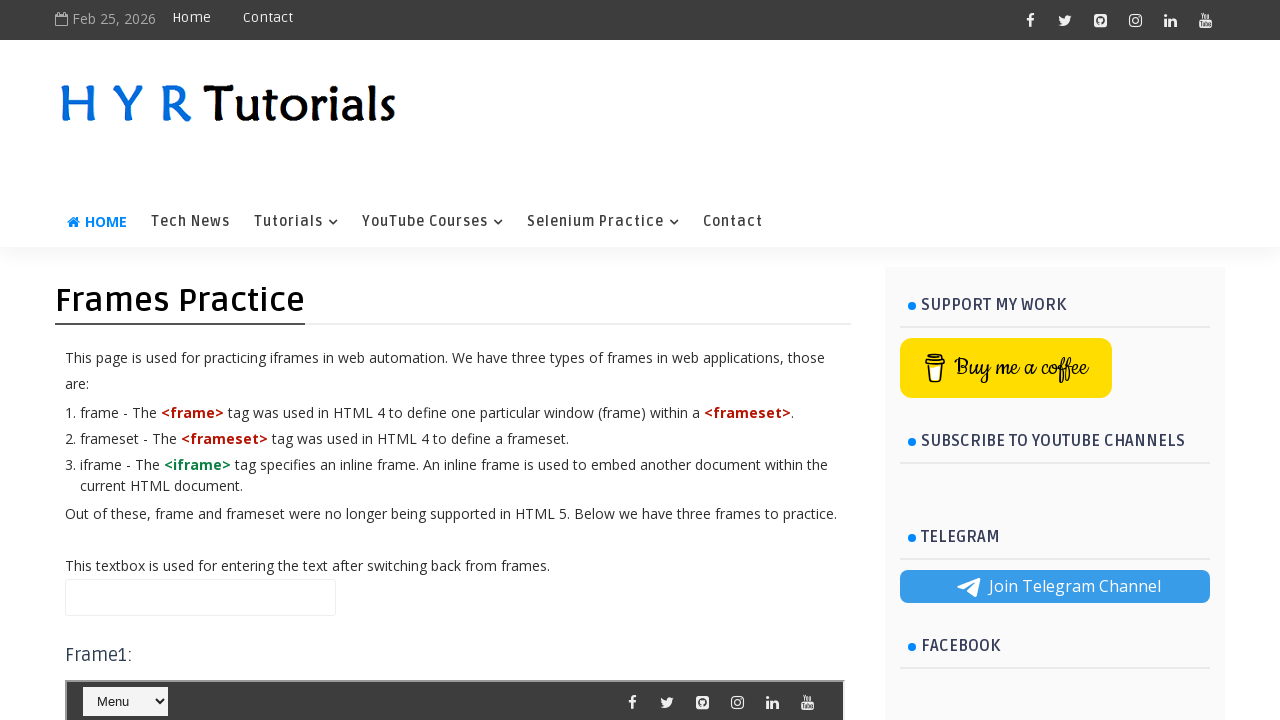

Scrolled down 300 pixels to reveal elements
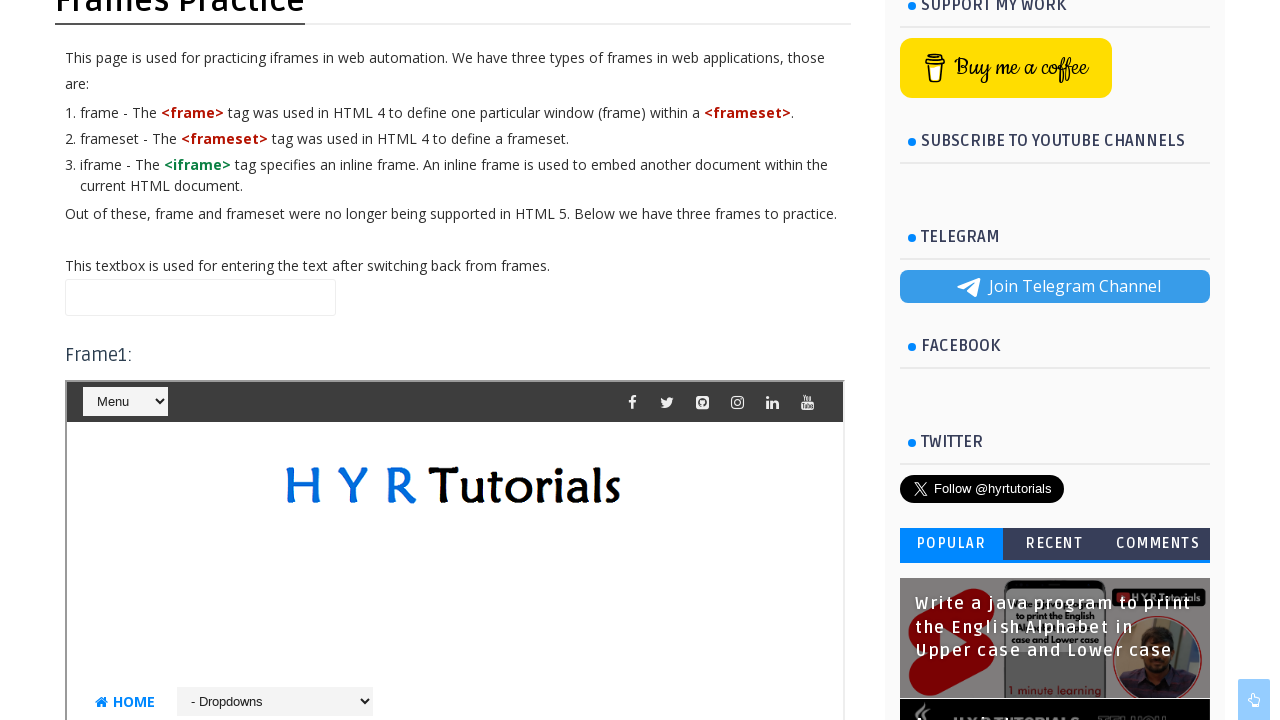

Entered 'hello' in the name field on main page on #name
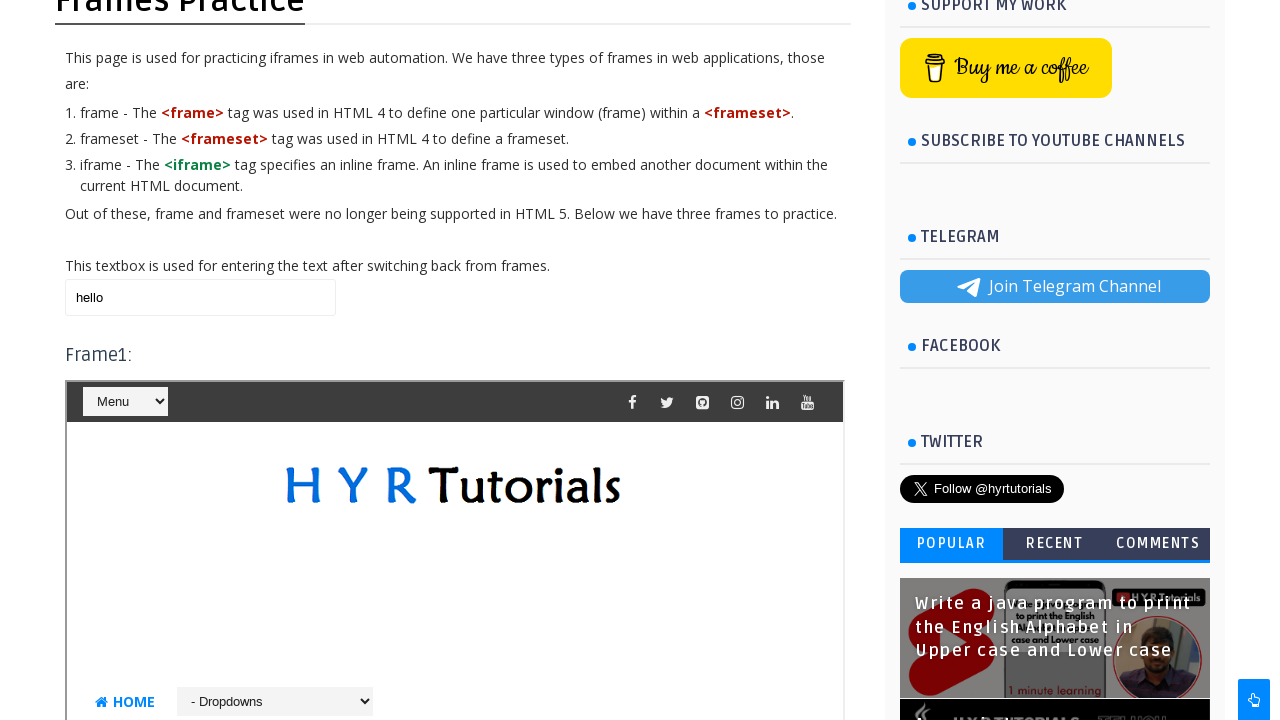

Located iframe with id 'frm1'
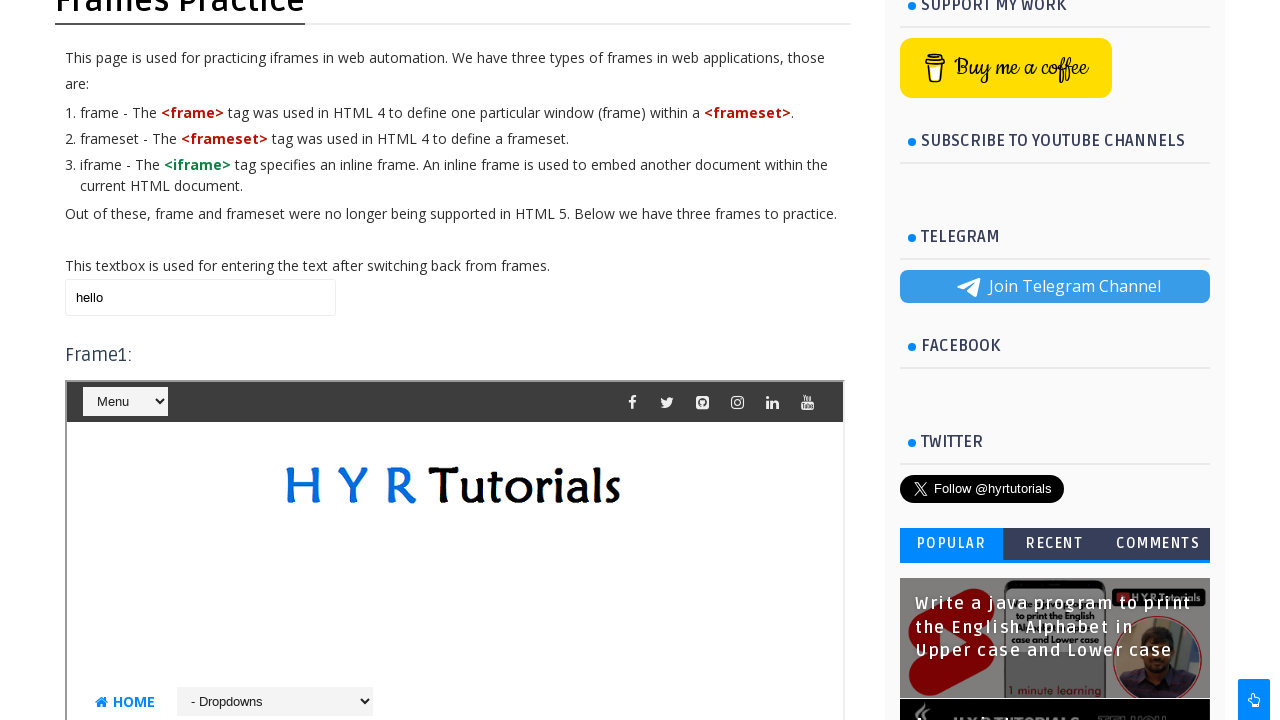

Selected 'Java' from dropdown in iframe on #frm1 >> internal:control=enter-frame >> #course
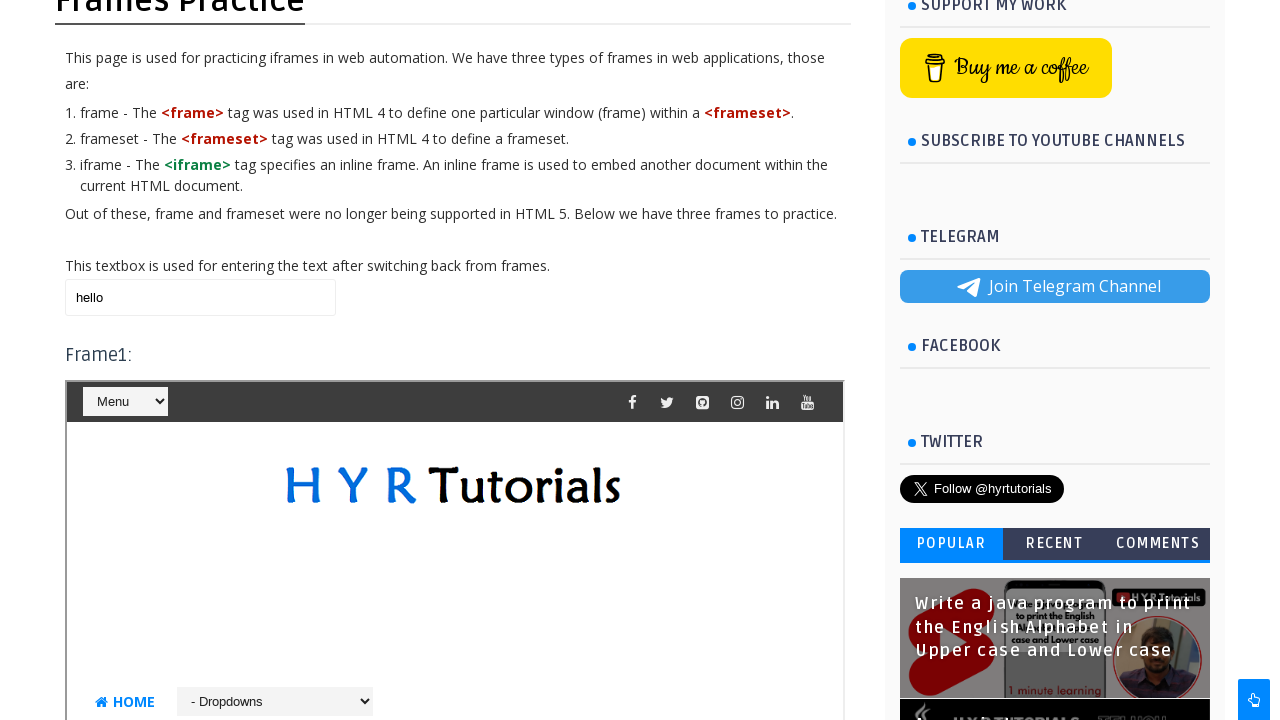

Entered 'bye' in the name field on main page on #name
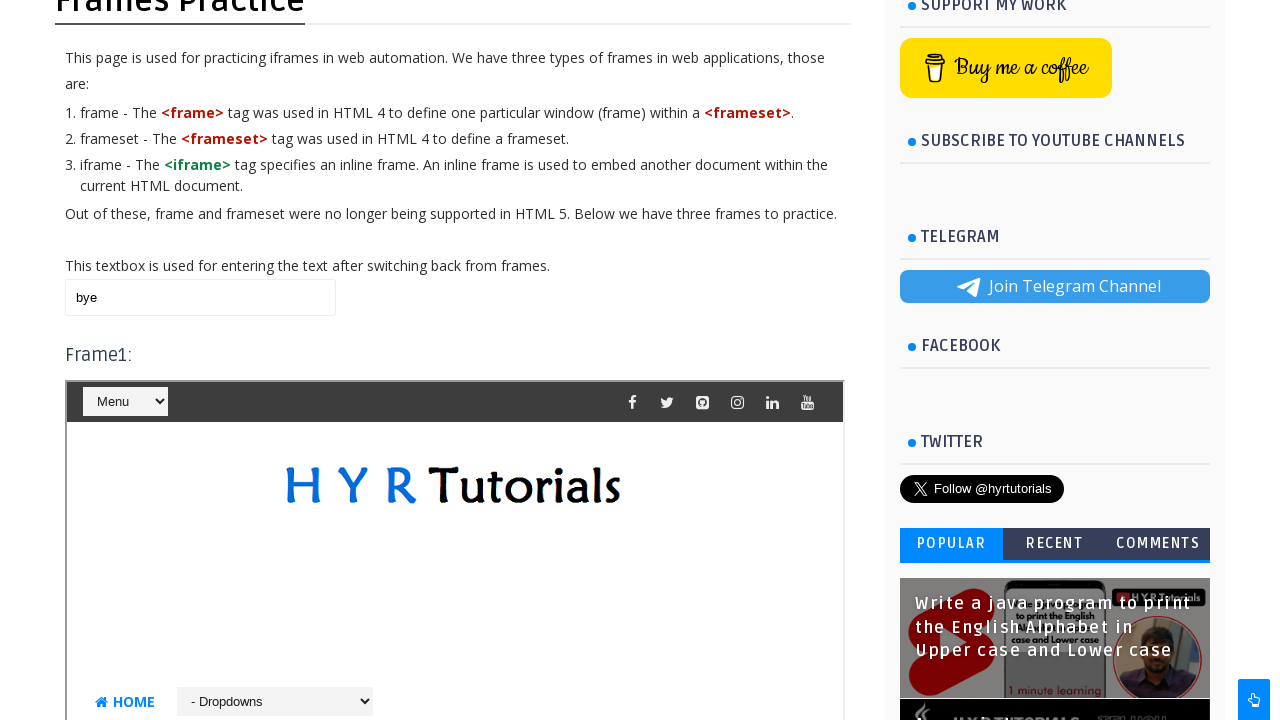

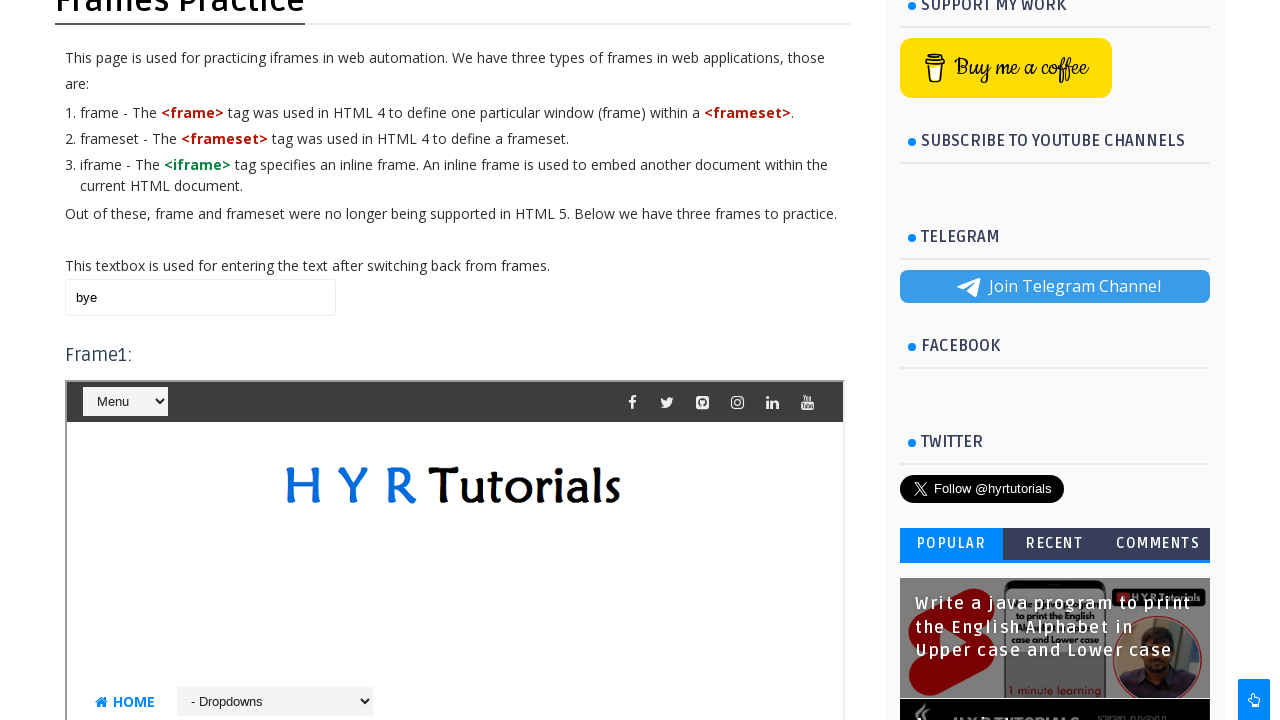